Tests that clicking Clear completed removes all completed items

Starting URL: https://demo.playwright.dev/todomvc

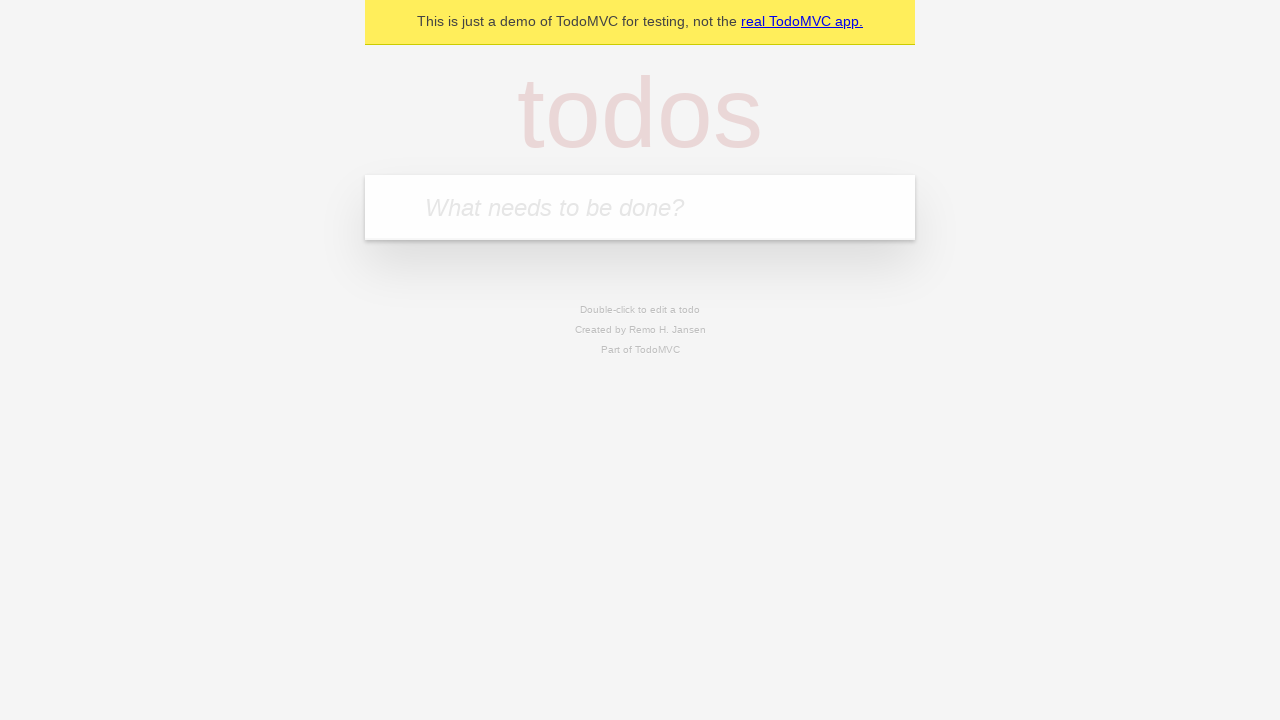

Filled new todo field with 'buy some cheese' on .new-todo
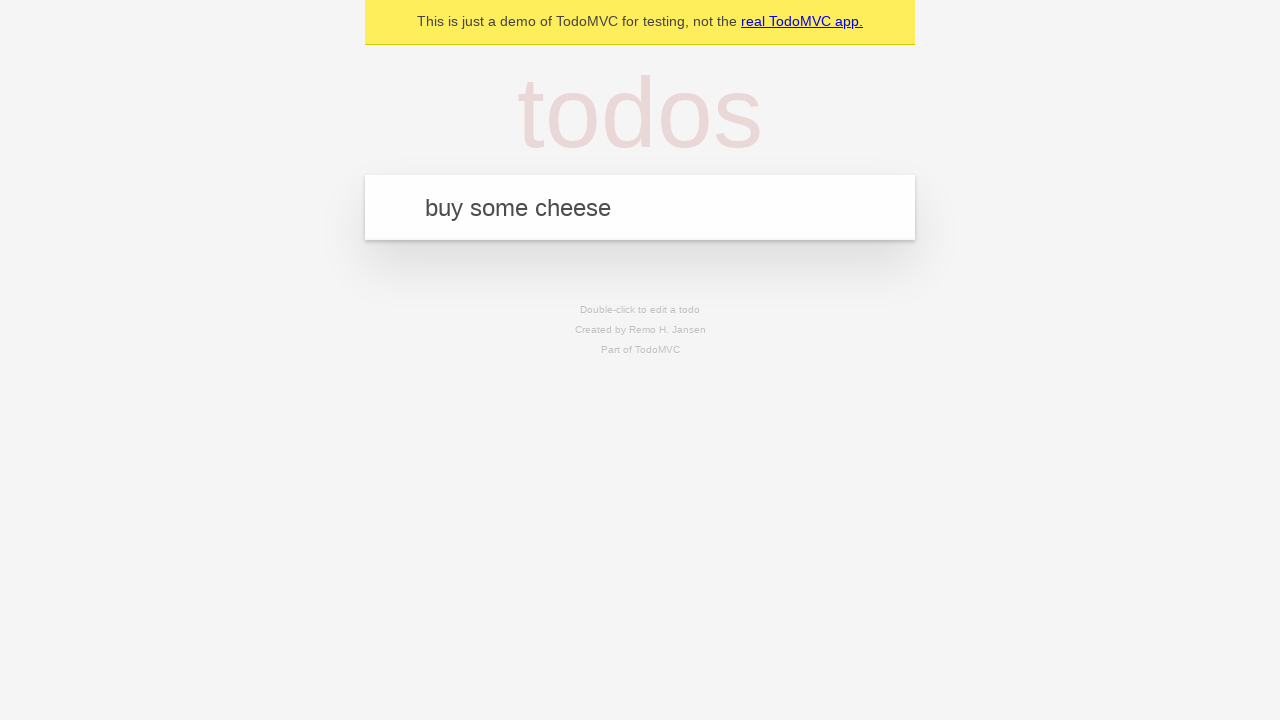

Pressed Enter to add first todo on .new-todo
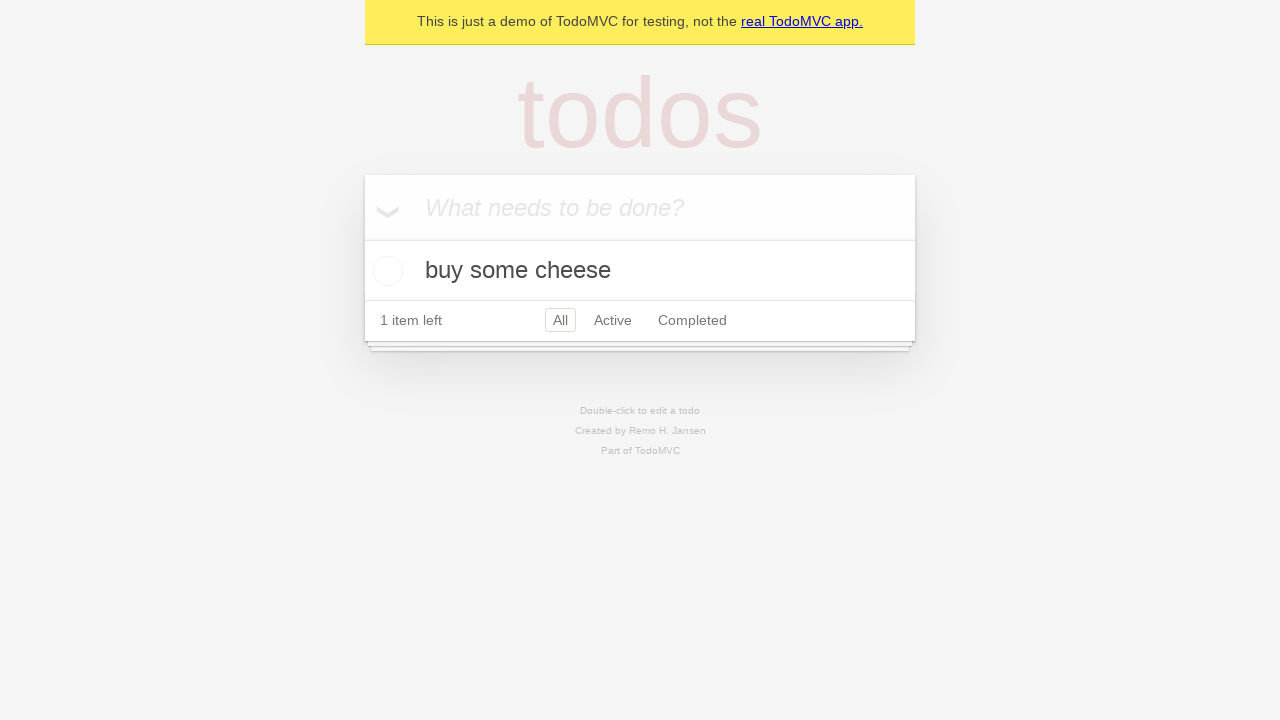

Filled new todo field with 'feed the cat' on .new-todo
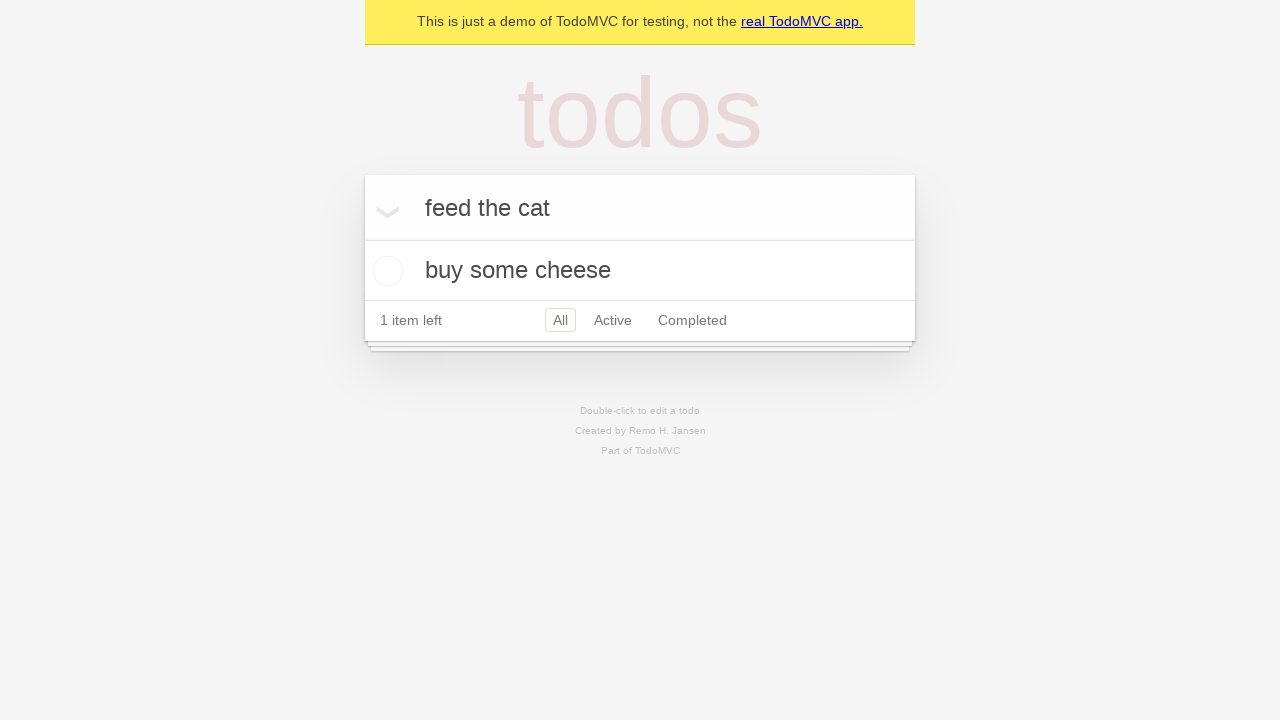

Pressed Enter to add second todo on .new-todo
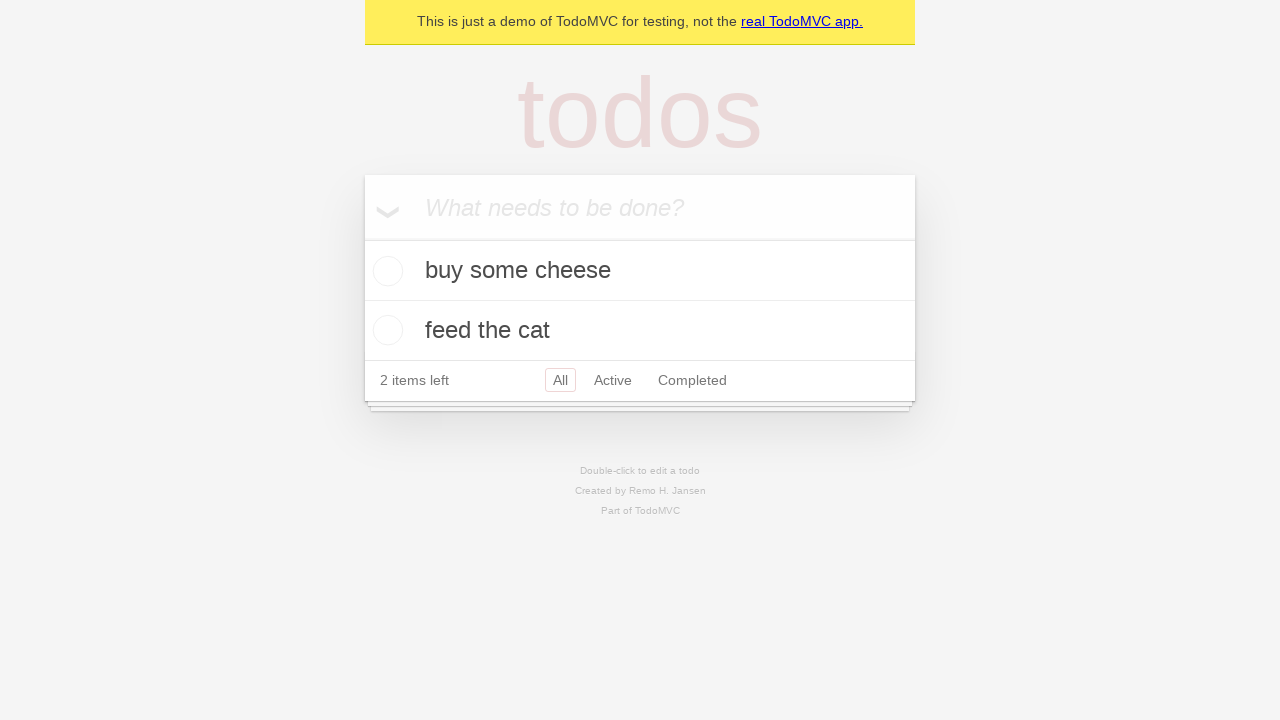

Filled new todo field with 'book a doctors appointment' on .new-todo
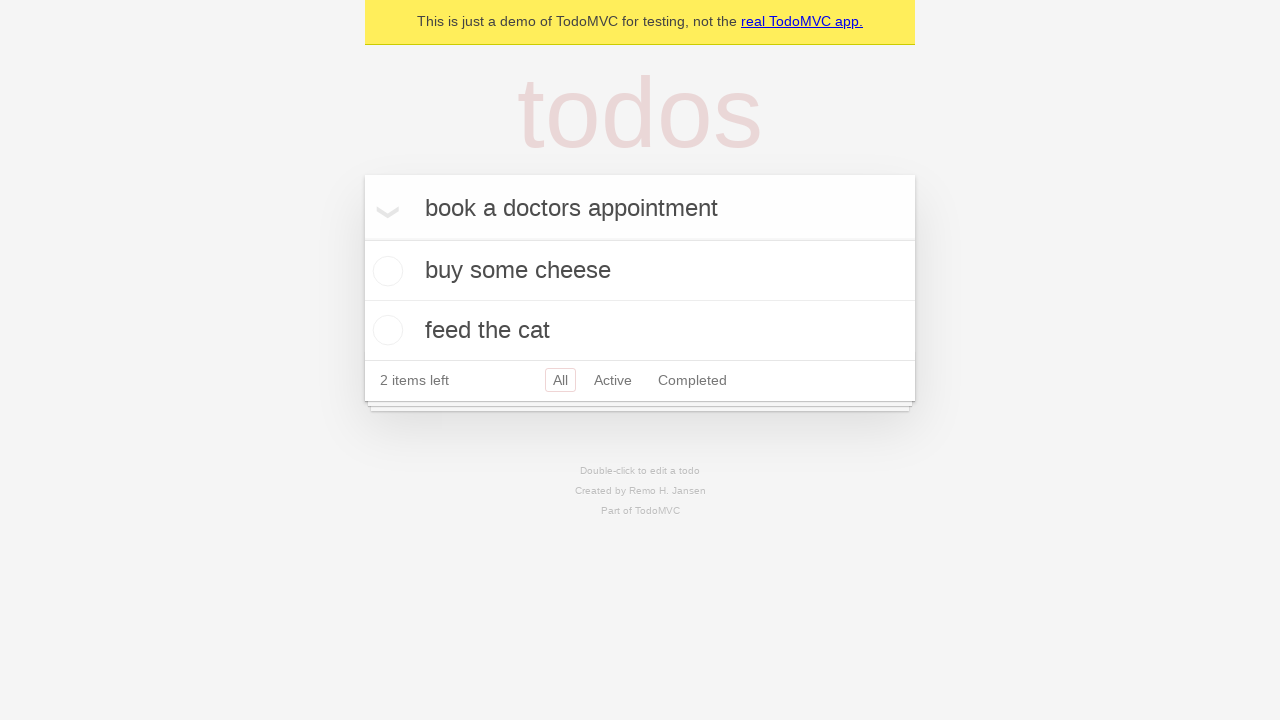

Pressed Enter to add third todo on .new-todo
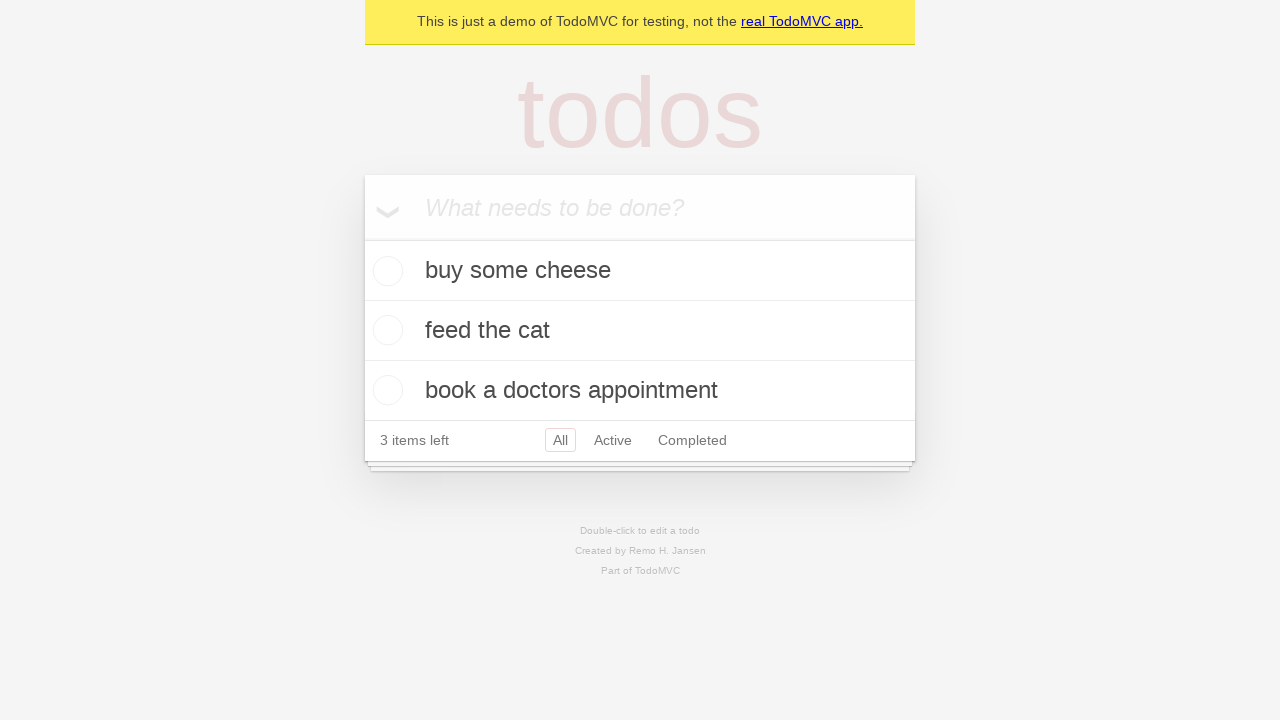

Checked the second todo item as completed at (385, 330) on .todo-list li >> nth=1 >> .toggle
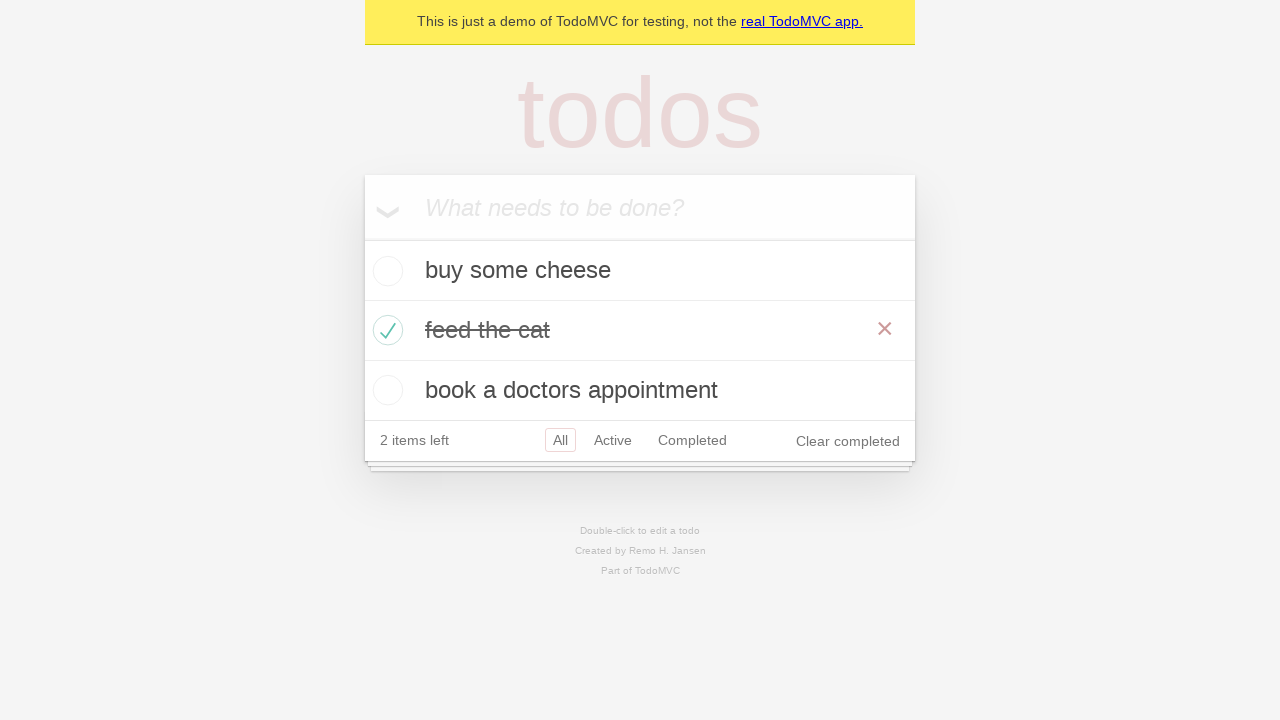

Clicked Clear completed button to remove completed items at (848, 441) on .clear-completed
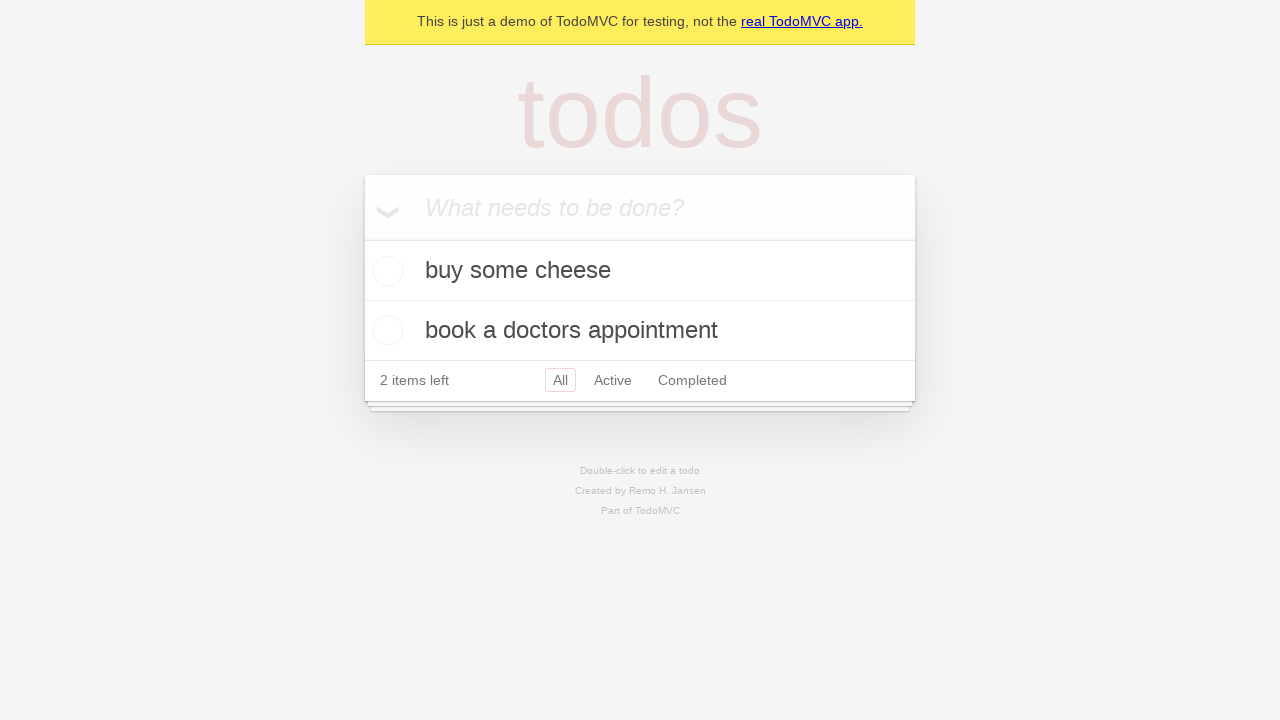

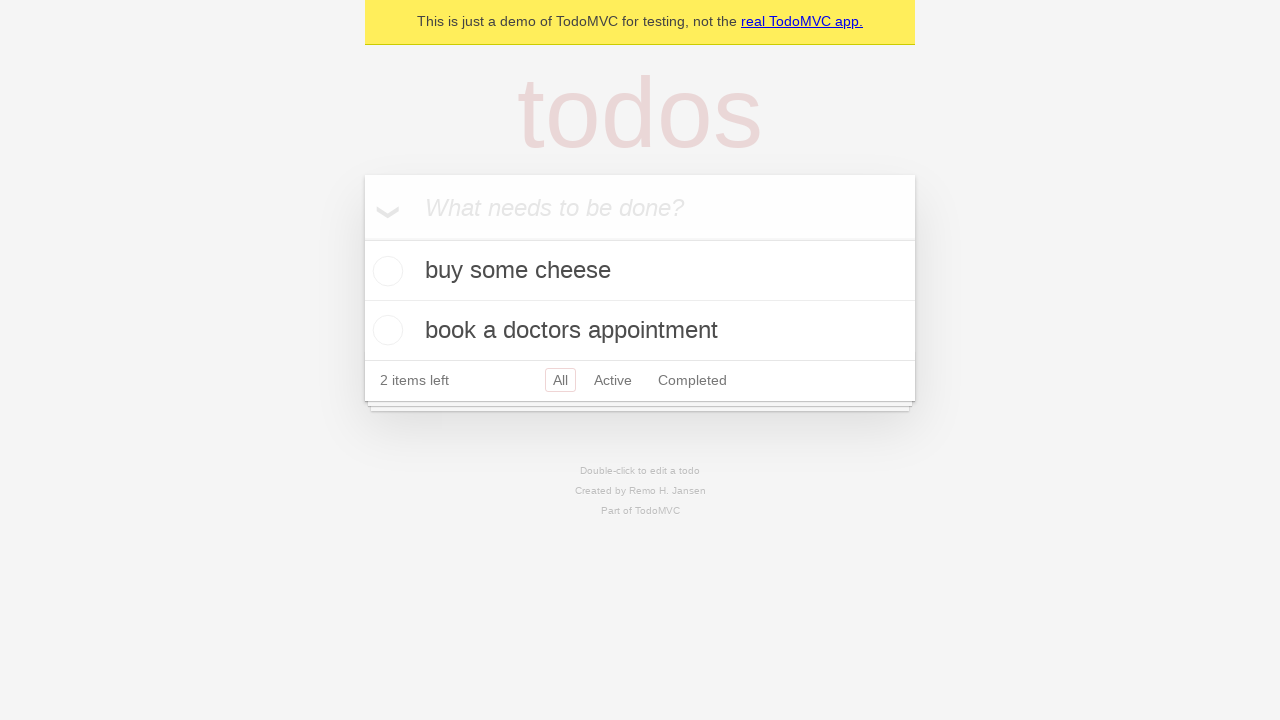